Tests radio button selection by clicking on a specific radio button

Starting URL: http://omayo.blogspot.com/

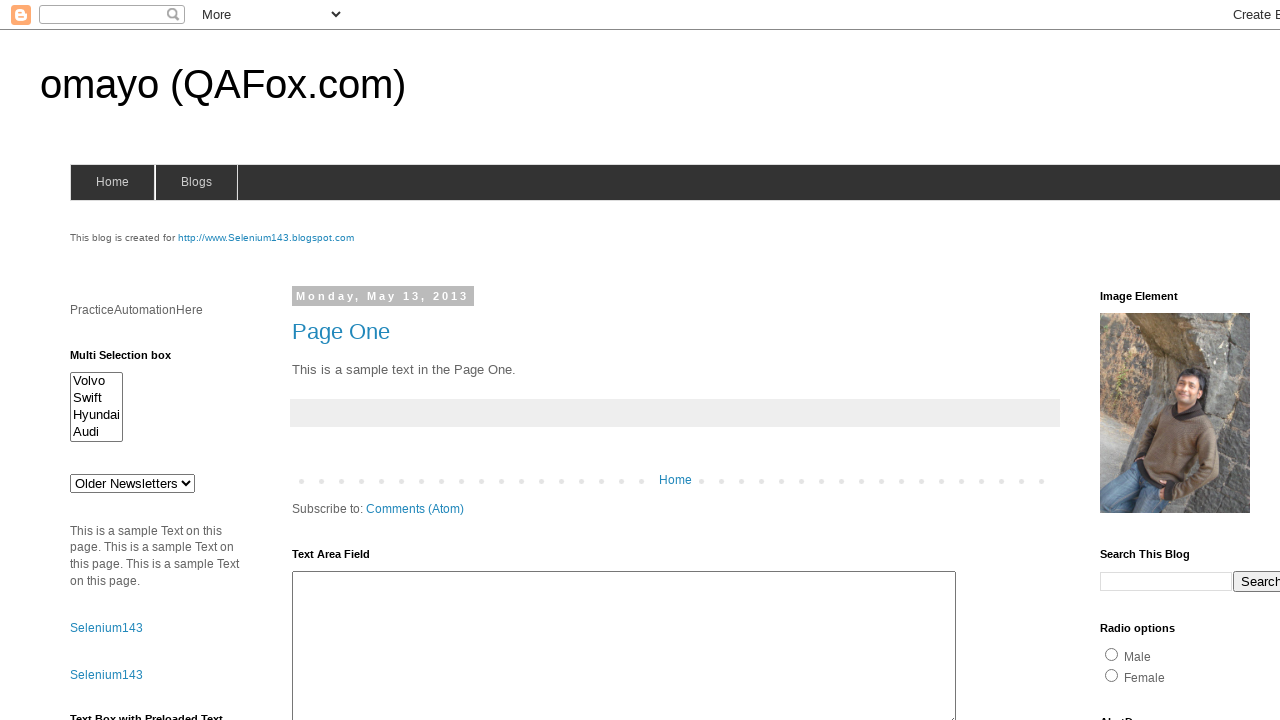

Clicked on radio button with id 'radio2' at (1112, 675) on input#radio2
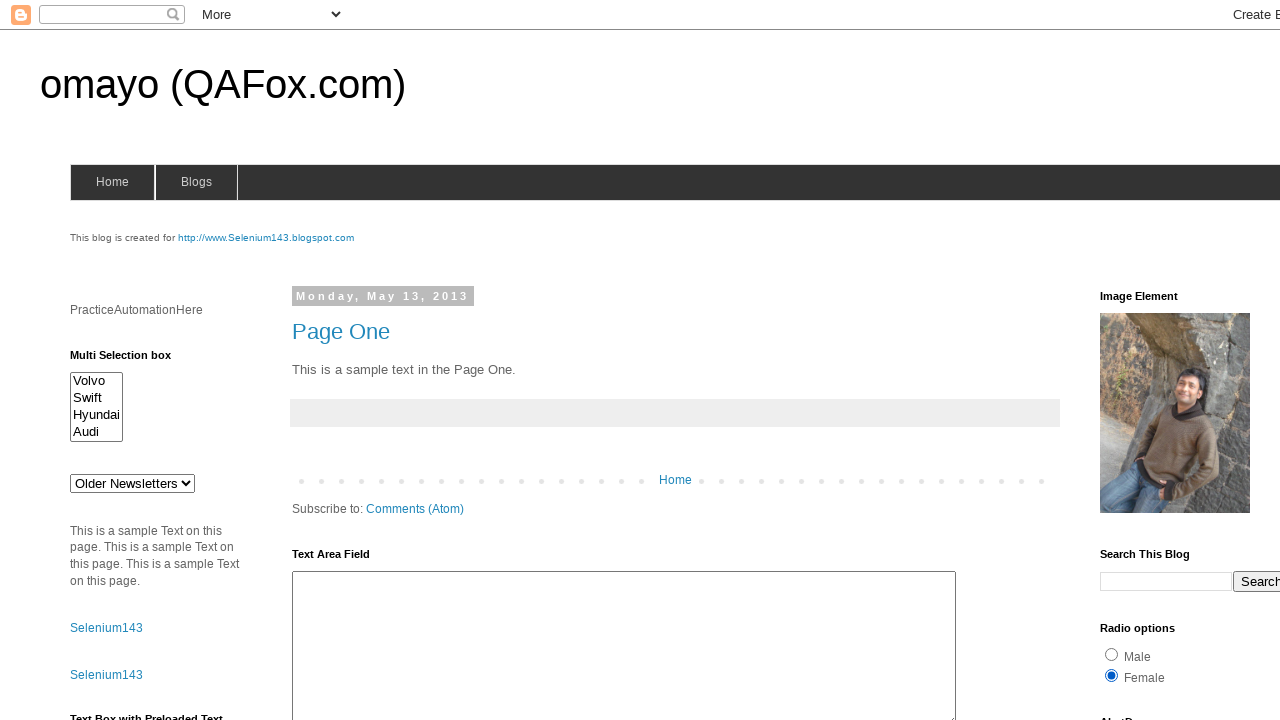

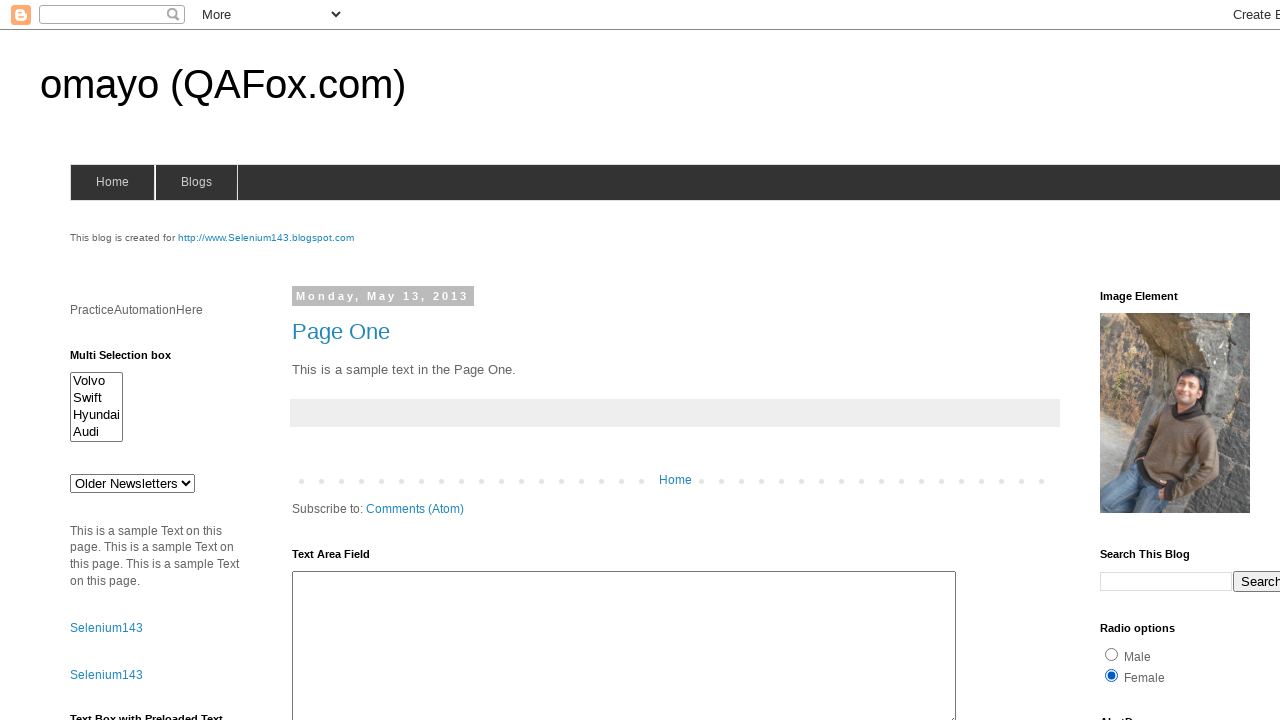